Tests checkbox functionality by navigating to the checkboxes page, checking and unchecking a checkbox using JavaScript, handling an alert dialog, and refreshing the page.

Starting URL: https://the-internet.herokuapp.com/

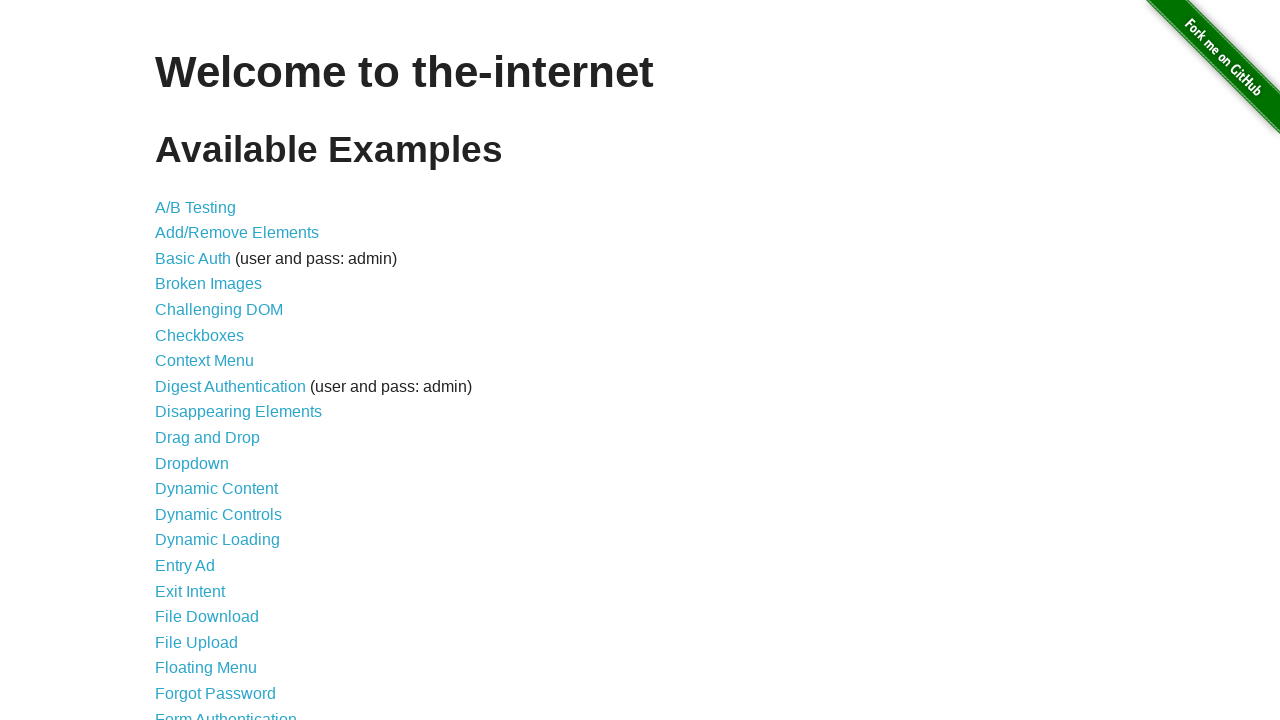

Clicked on the Checkboxes link at (200, 335) on a[href='/checkboxes']
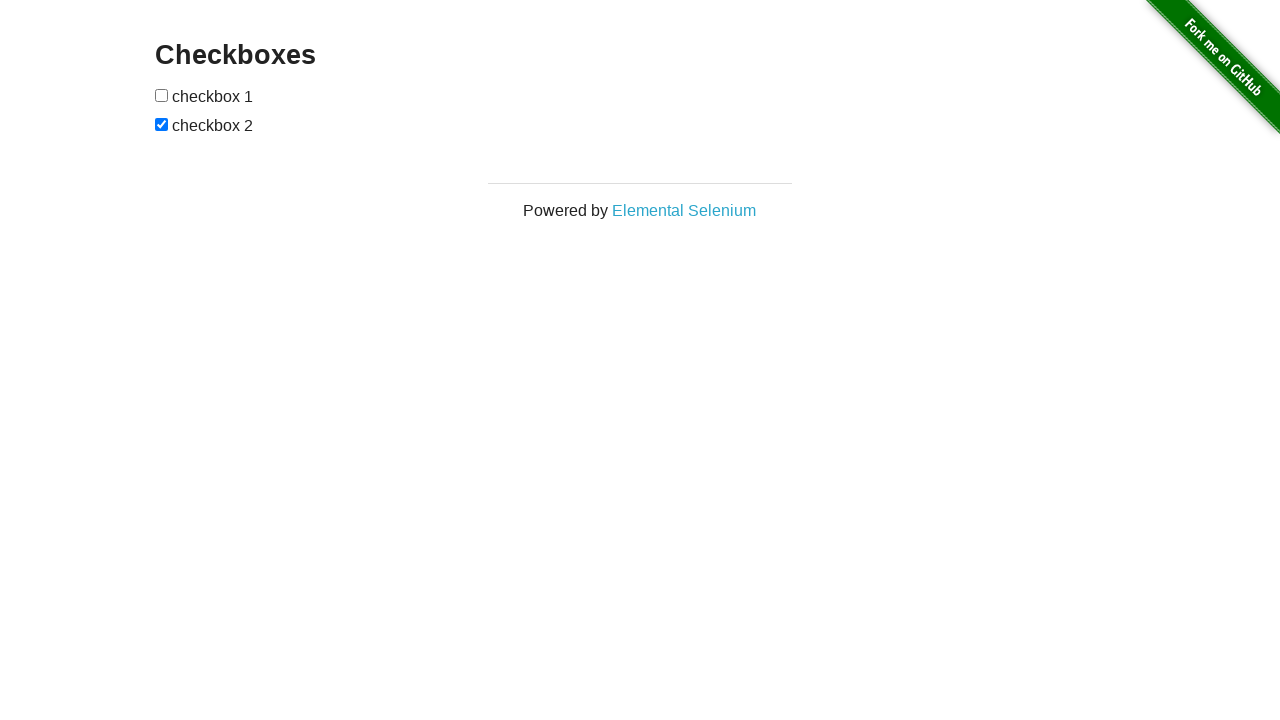

Checkboxes page loaded and checkboxes are visible
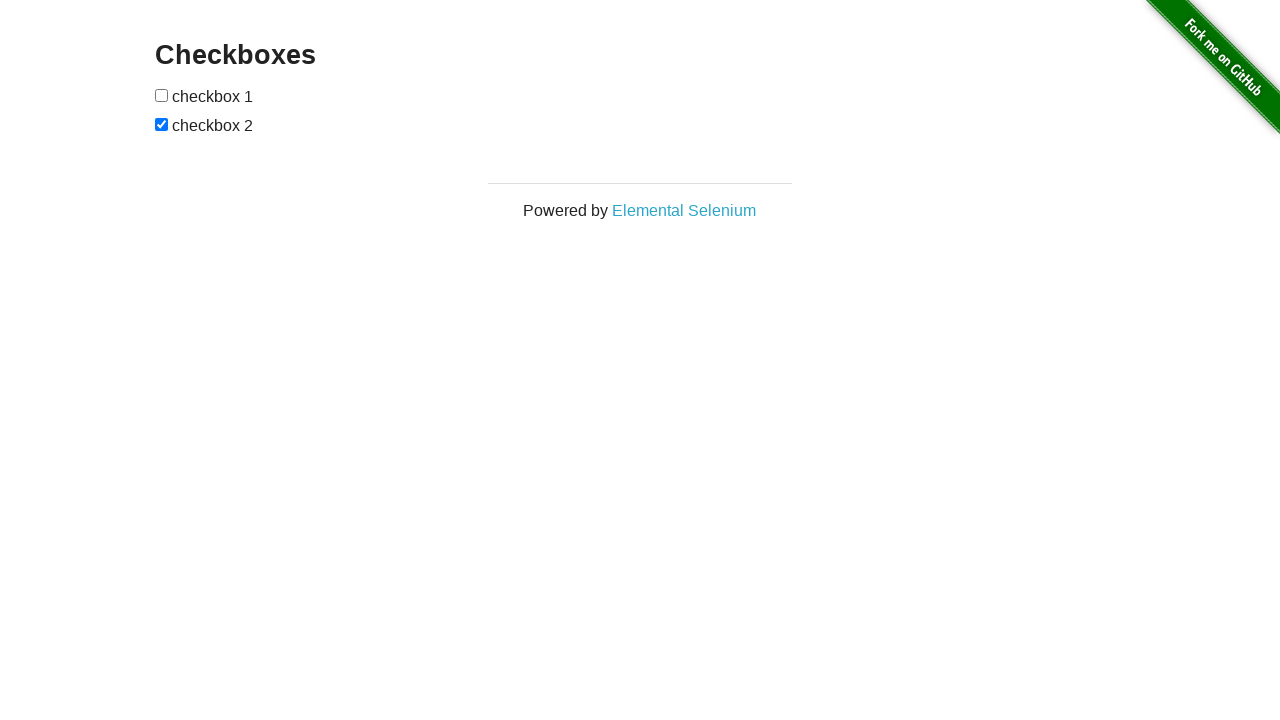

Checked the first checkbox at (162, 95) on input[type='checkbox'] >> nth=0
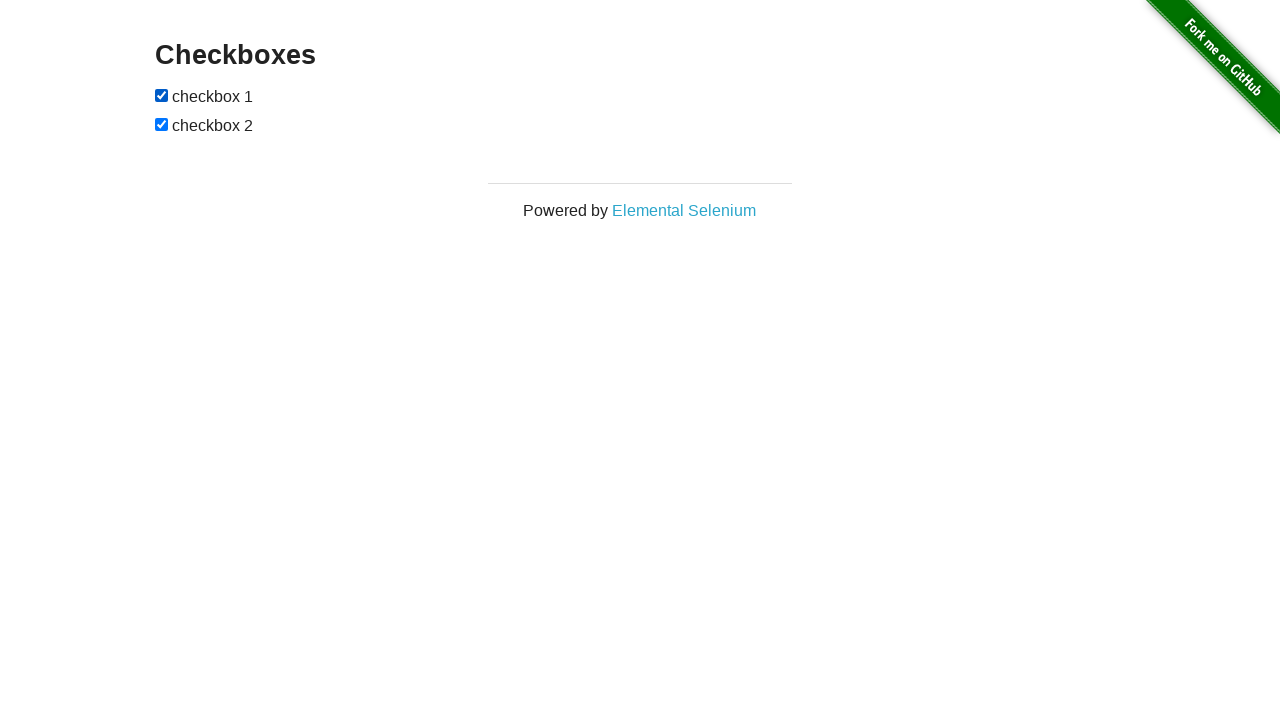

Set up dialog handler to accept alerts
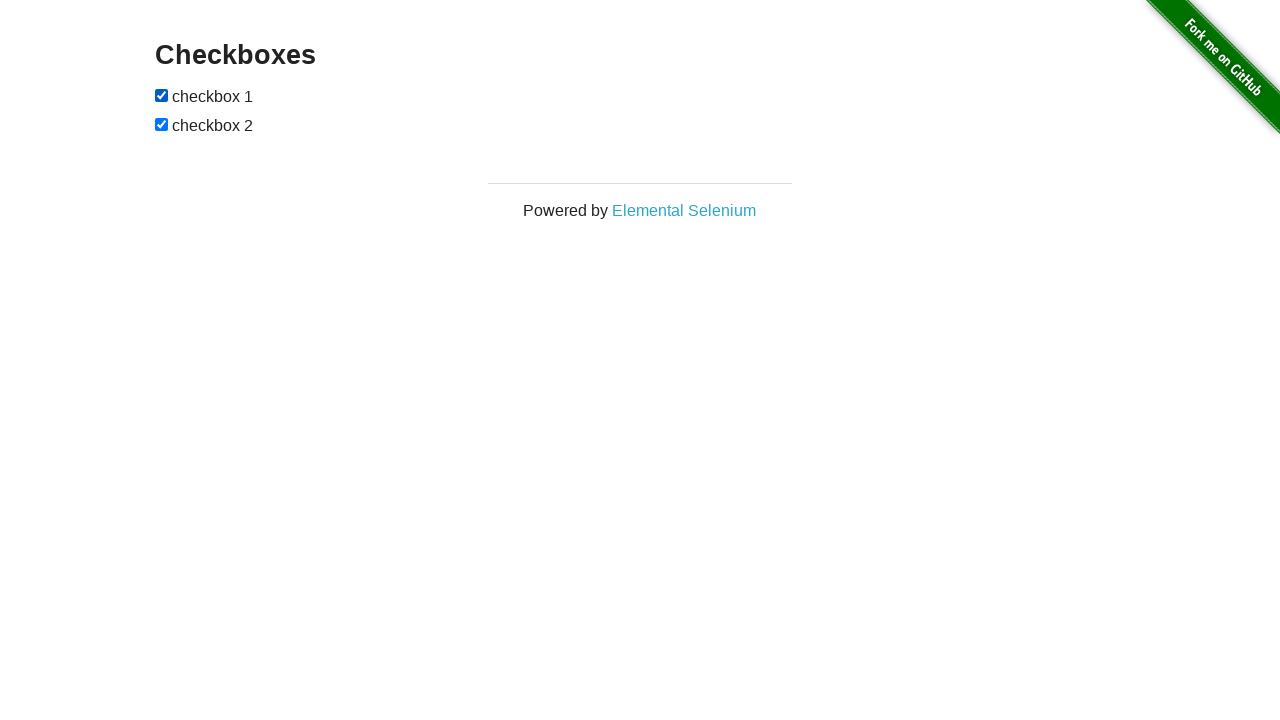

JavaScript alert triggered with message 'o elemento foi checkado!' and accepted
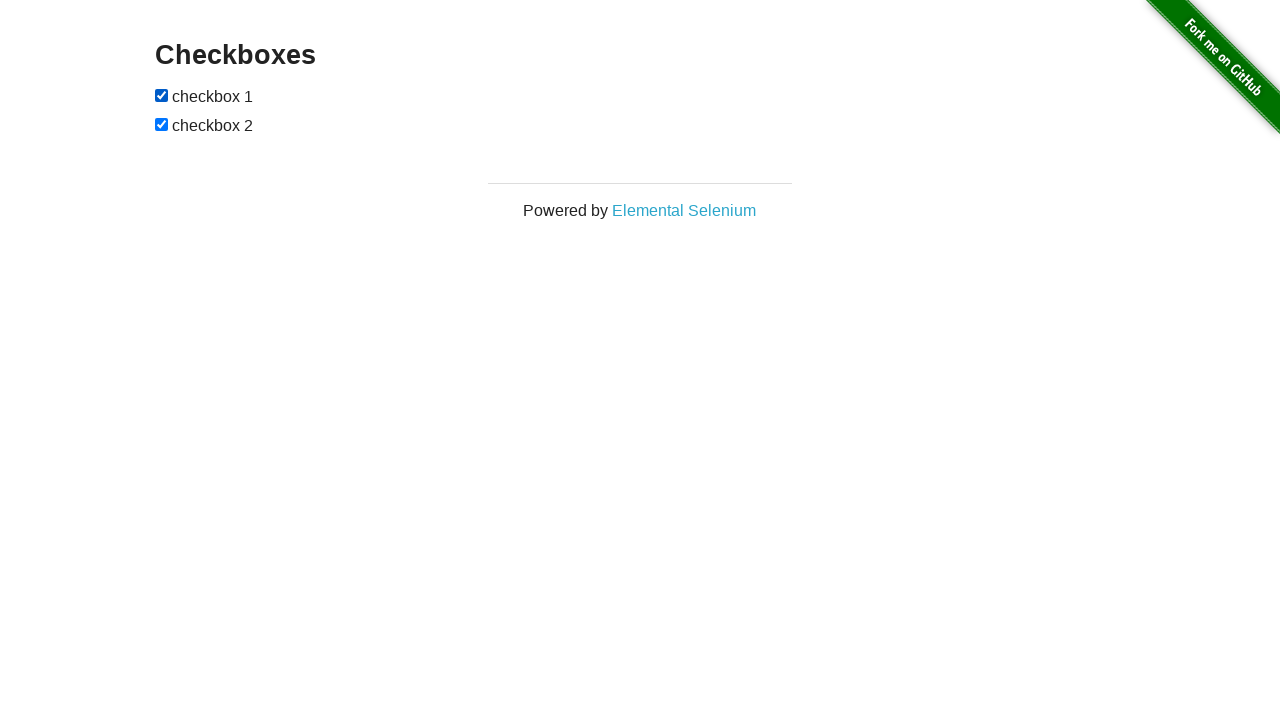

Unchecked the first checkbox at (162, 95) on input[type='checkbox'] >> nth=0
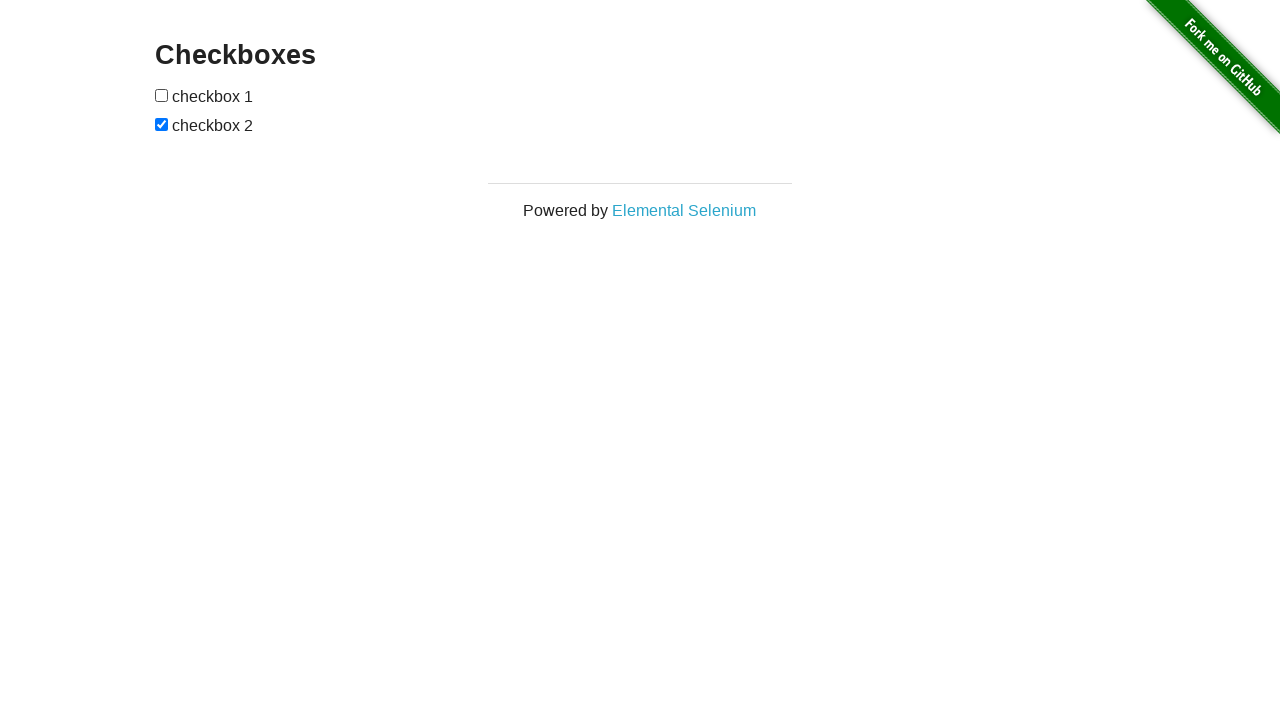

Page refreshed
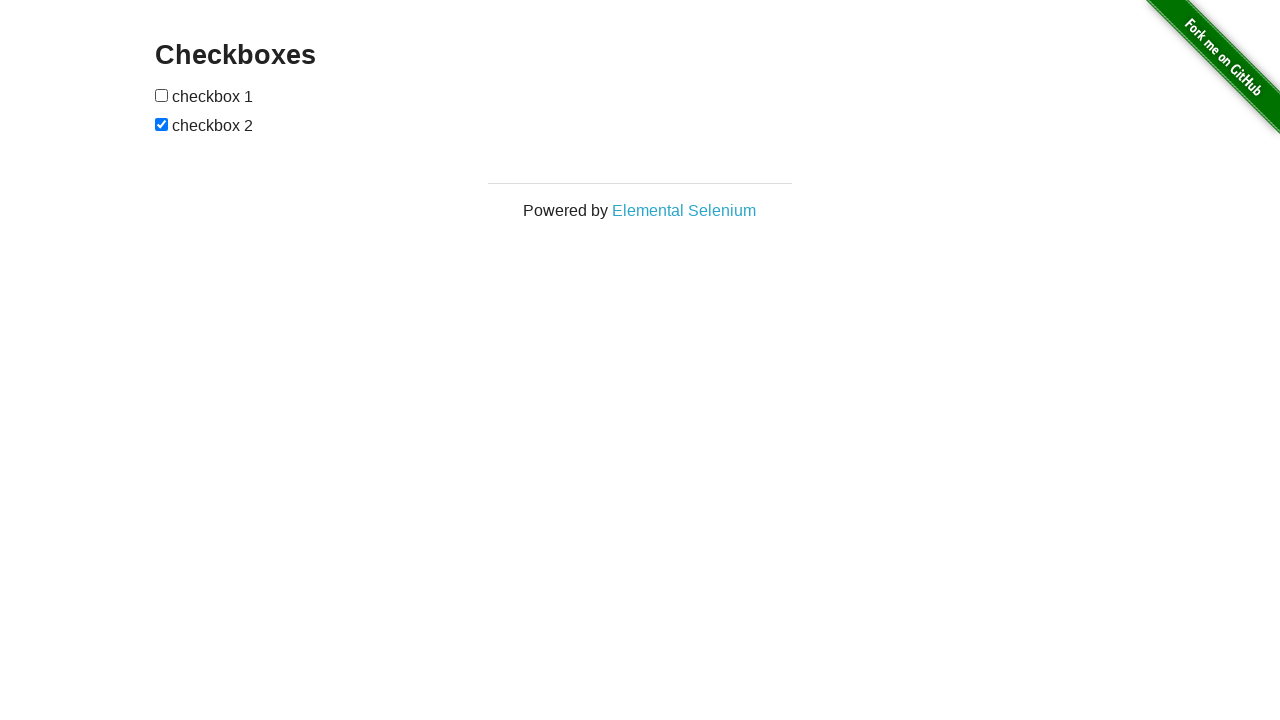

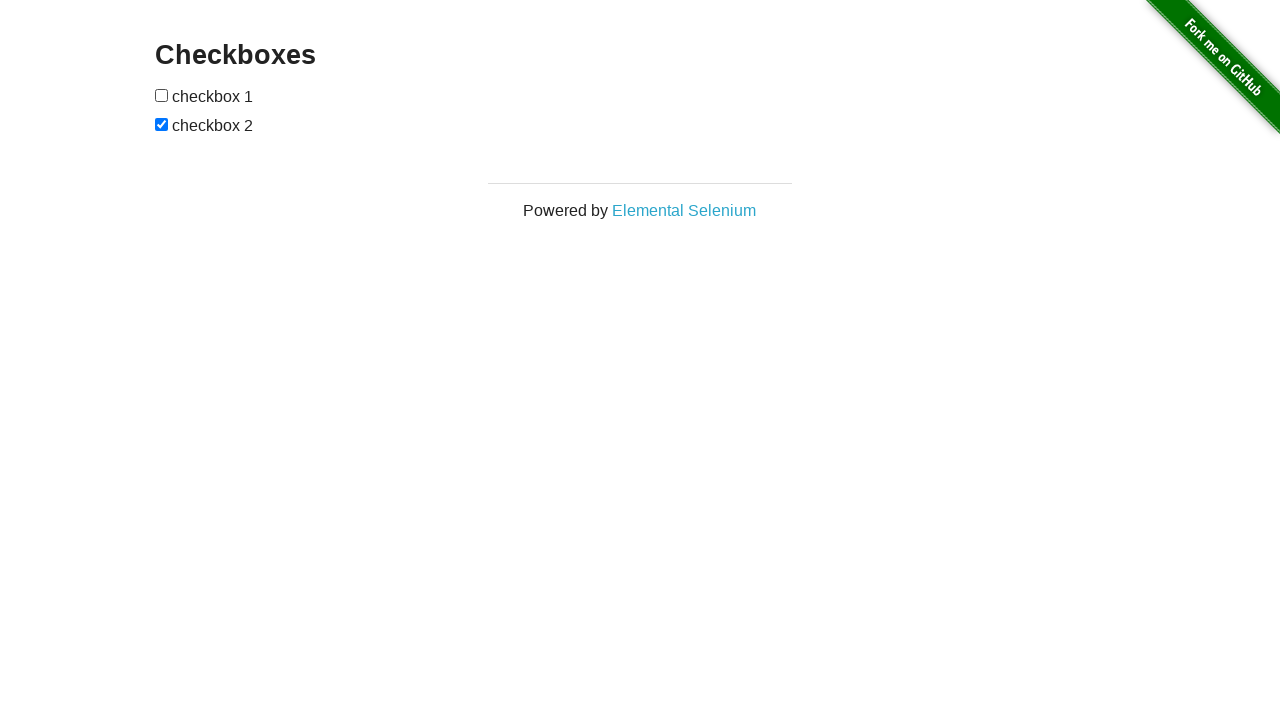